Tests radio button functionality on a practice page by checking if a radio button is enabled and then clicking it to select it

Starting URL: https://rahulshettyacademy.com/dropdownsPractise/

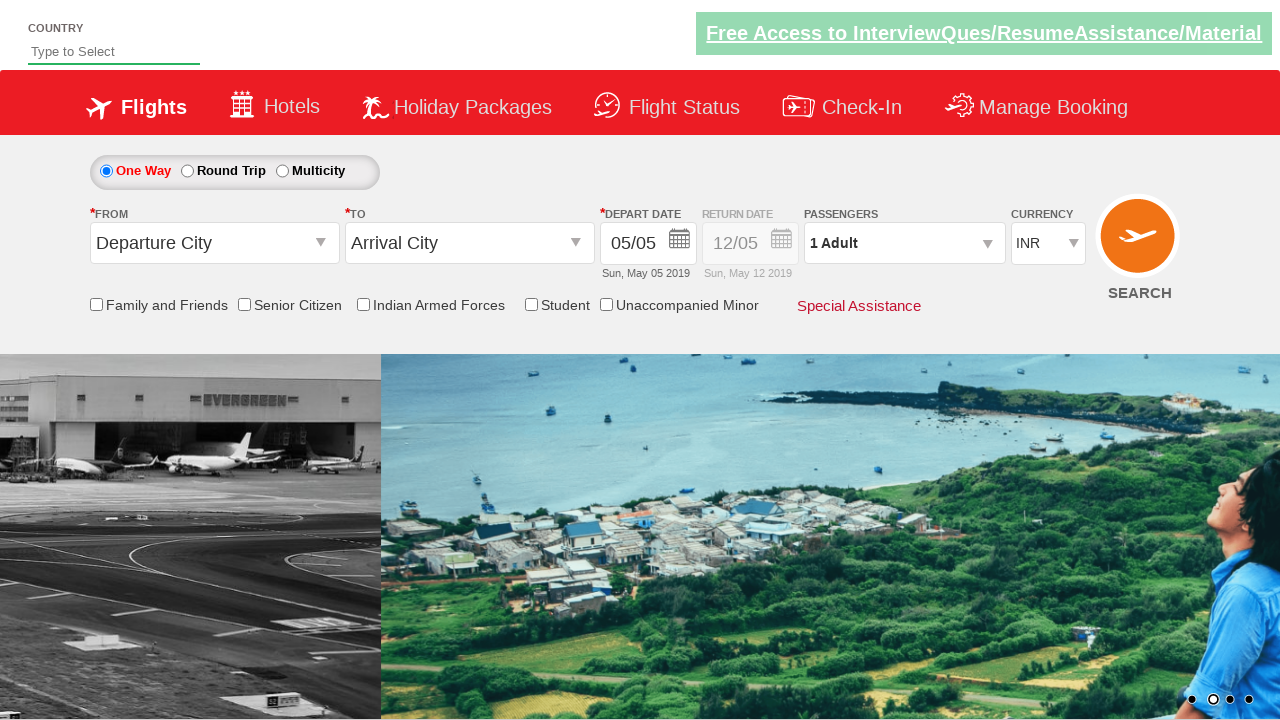

Located the round trip radio button element
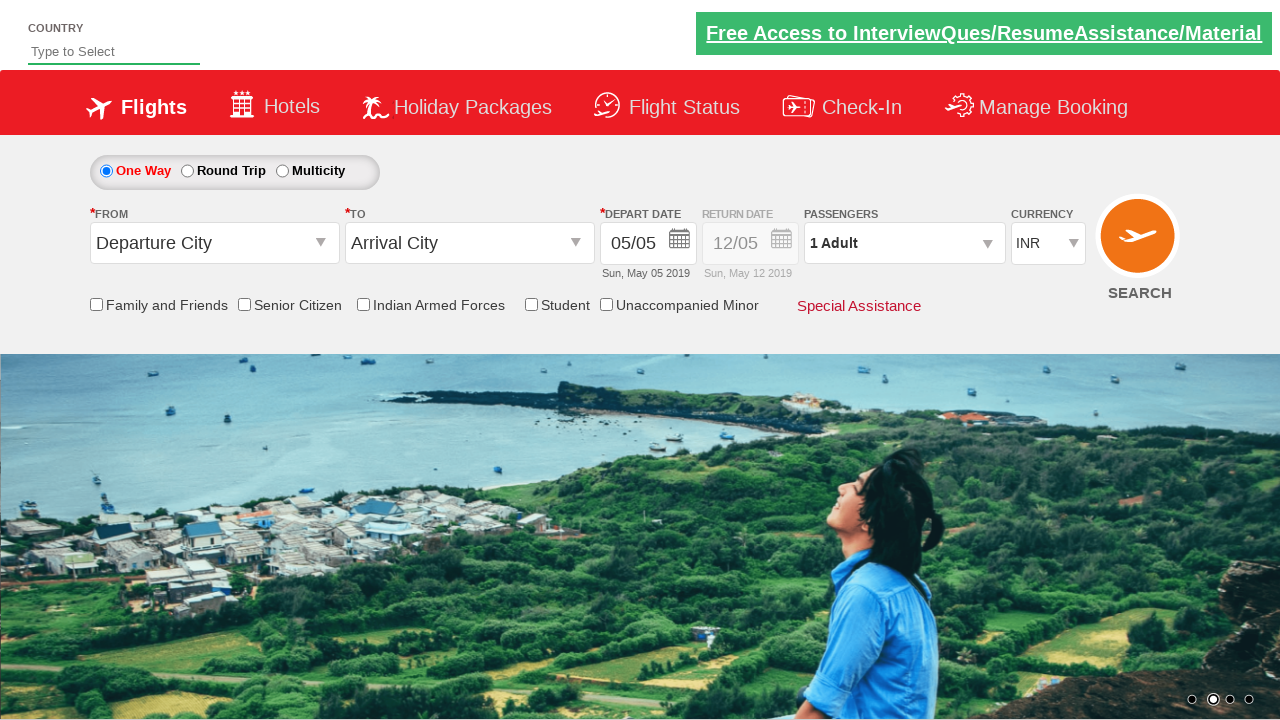

Verified that the round trip radio button is enabled
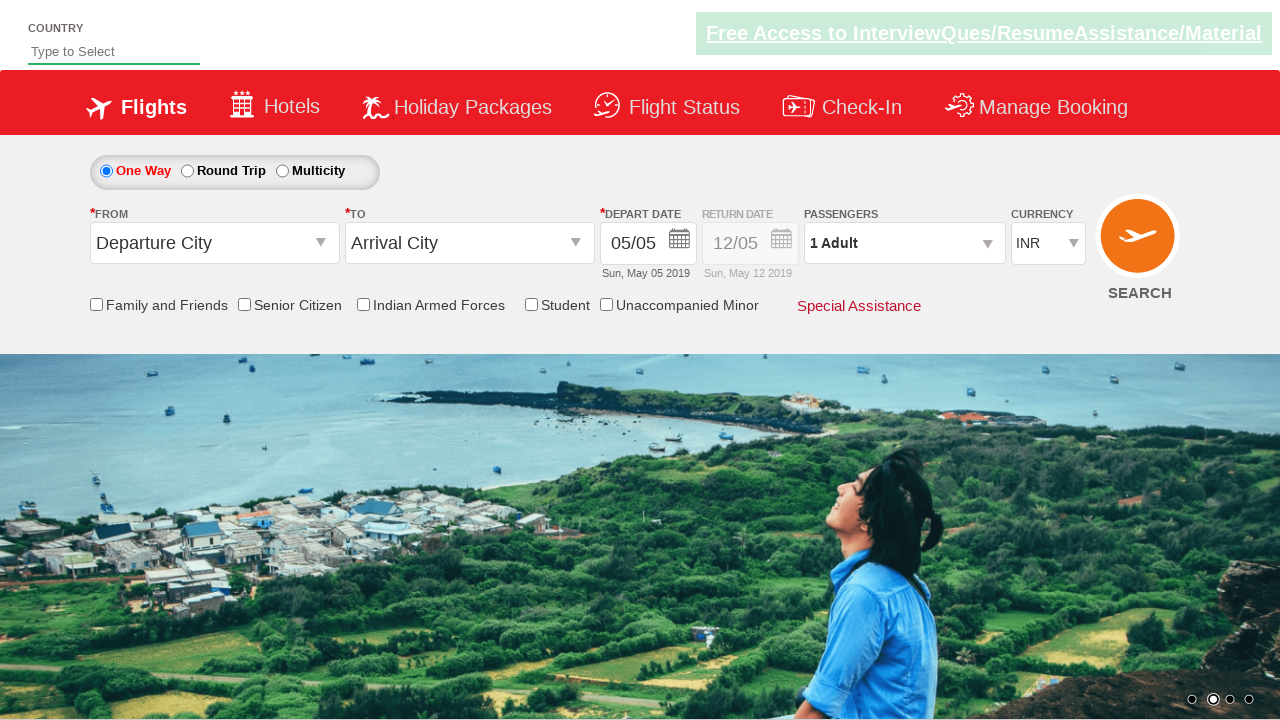

Clicked the round trip radio button to select it at (187, 171) on #ctl00_mainContent_rbtnl_Trip_1
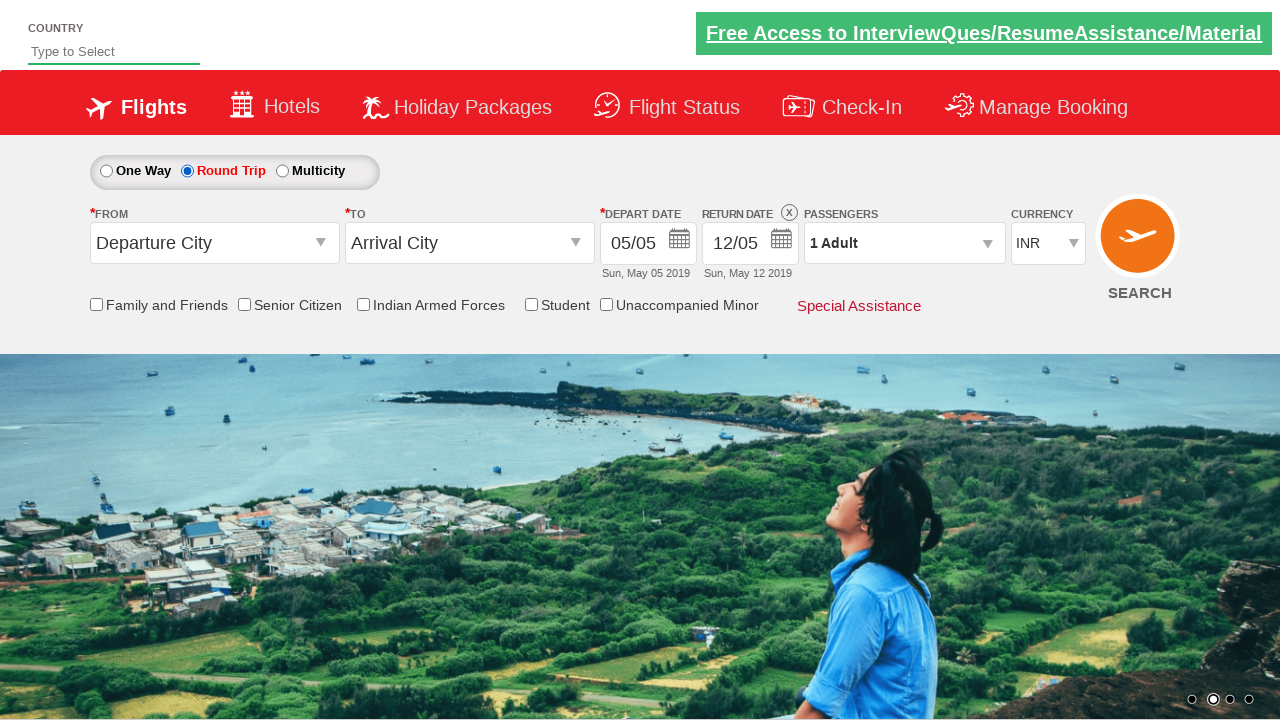

Verified that the round trip radio button is still enabled after clicking
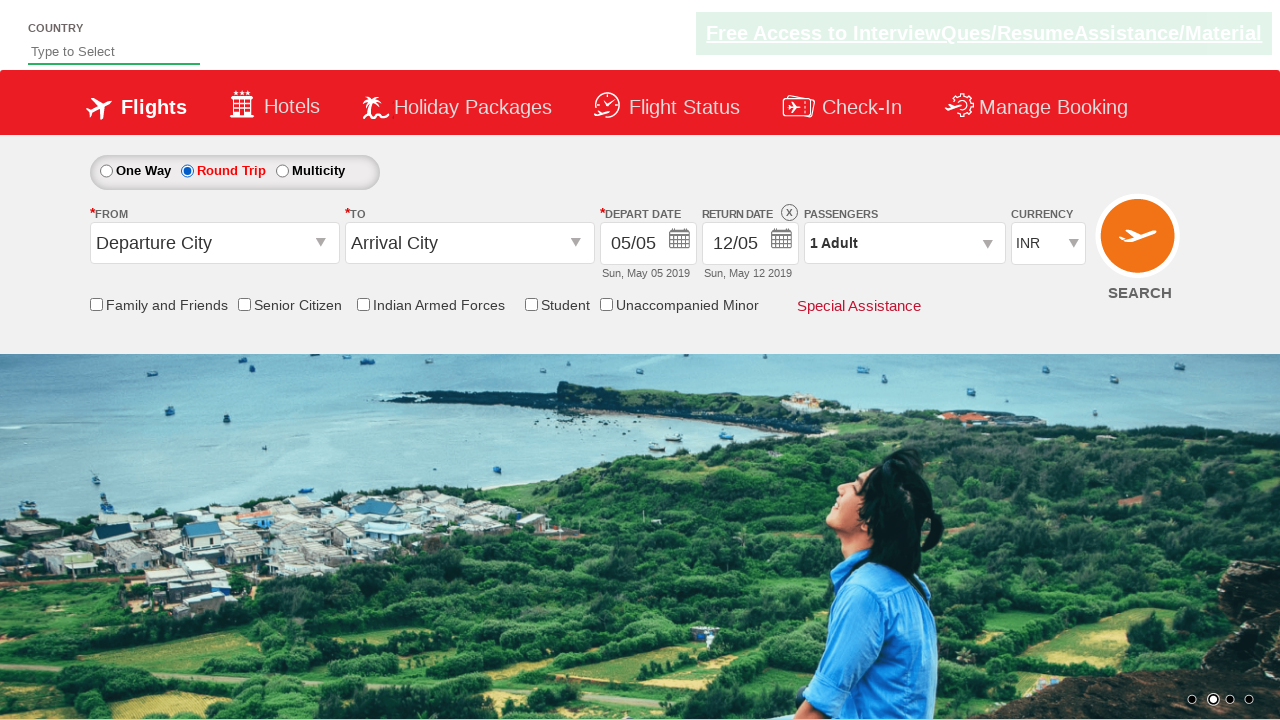

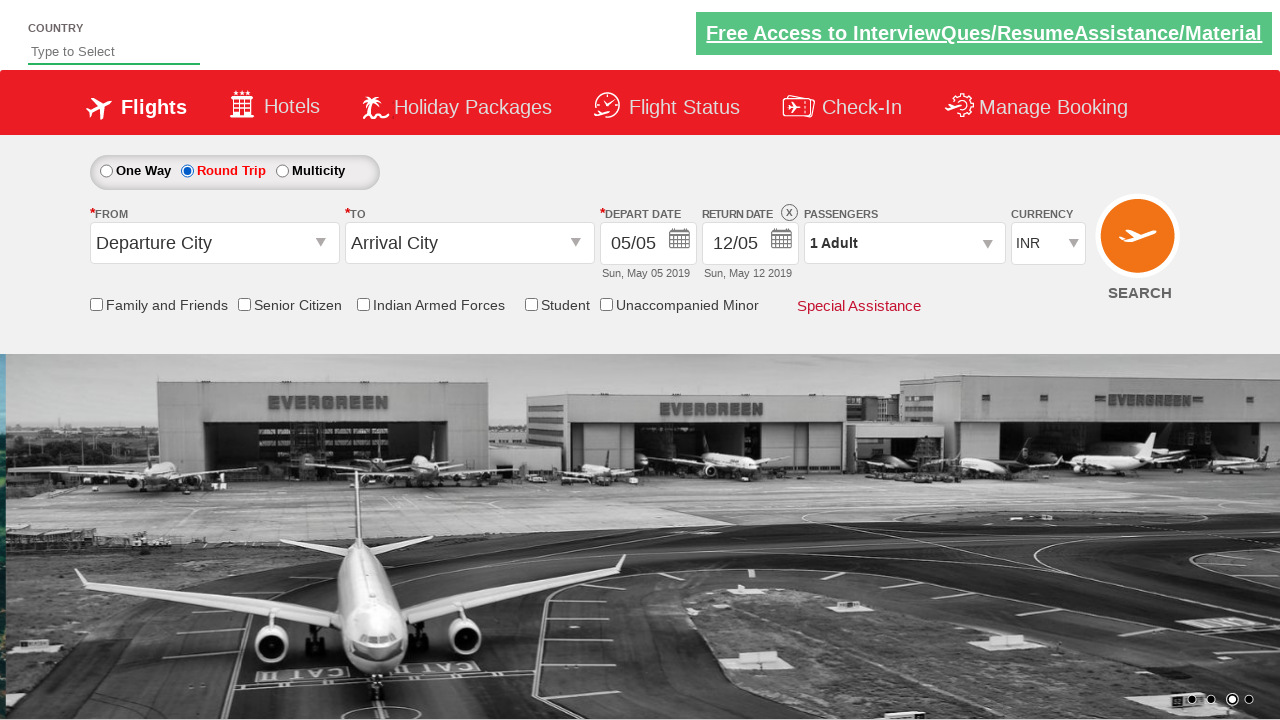